Tests JavaScript confirm dialog handling by clicking a button to trigger a confirm alert, accepting it, then clicking again and dismissing the alert.

Starting URL: https://v1.training-support.net/selenium/javascript-alerts

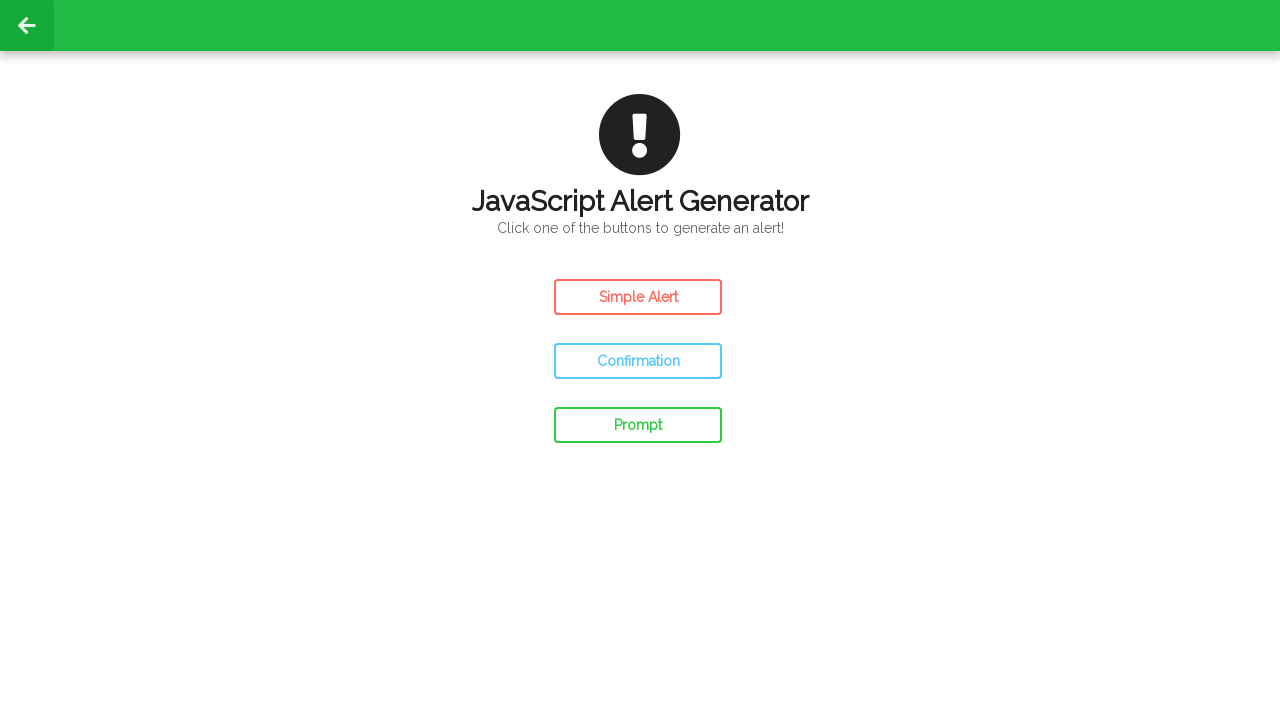

Clicked confirm button to trigger JavaScript confirm dialog at (638, 361) on #confirm
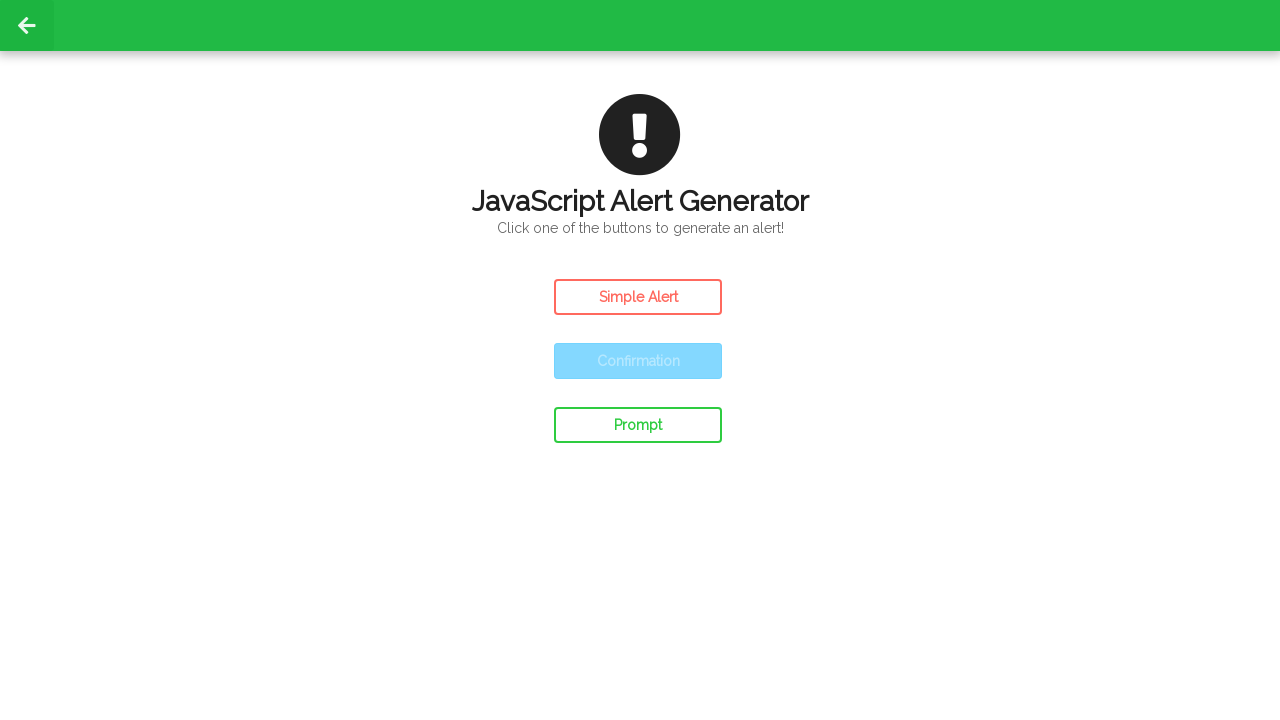

Set up dialog handler to accept the confirm dialog
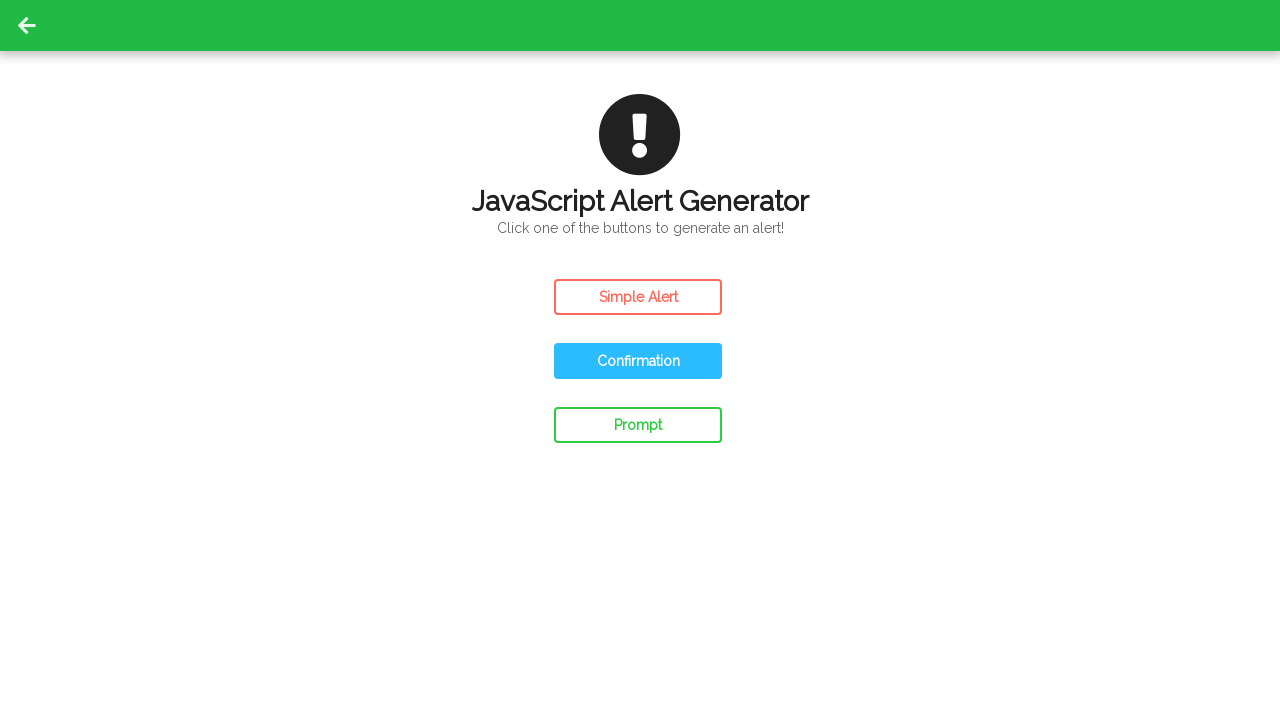

Clicked confirm button again to trigger second confirm dialog and accepted it at (638, 361) on #confirm
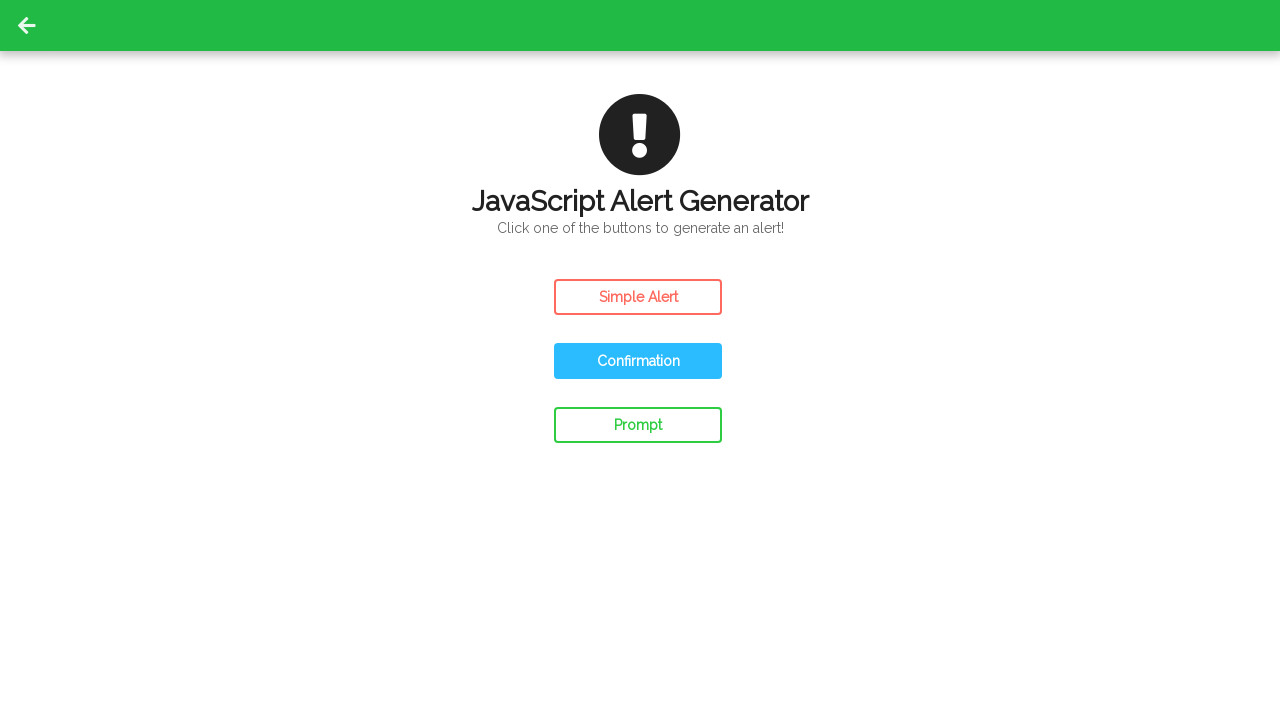

Set up dialog handler to dismiss the confirm dialog
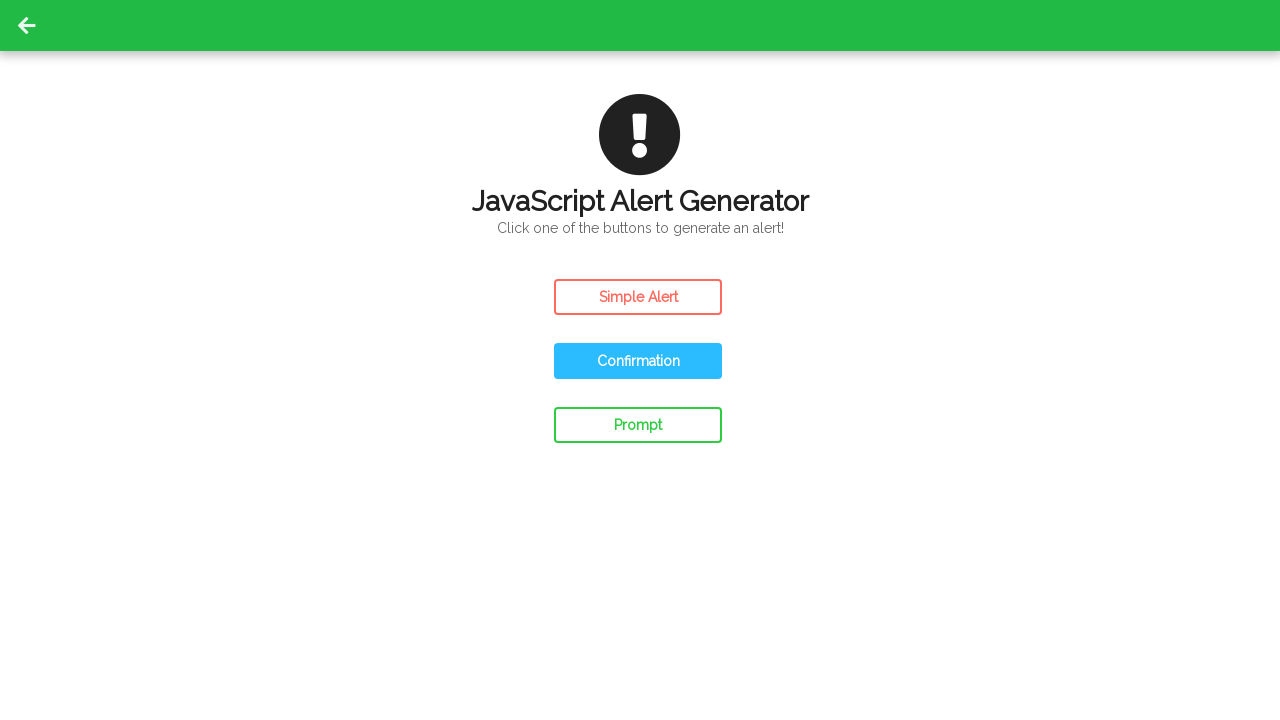

Clicked confirm button again to trigger third confirm dialog and dismissed it at (638, 361) on #confirm
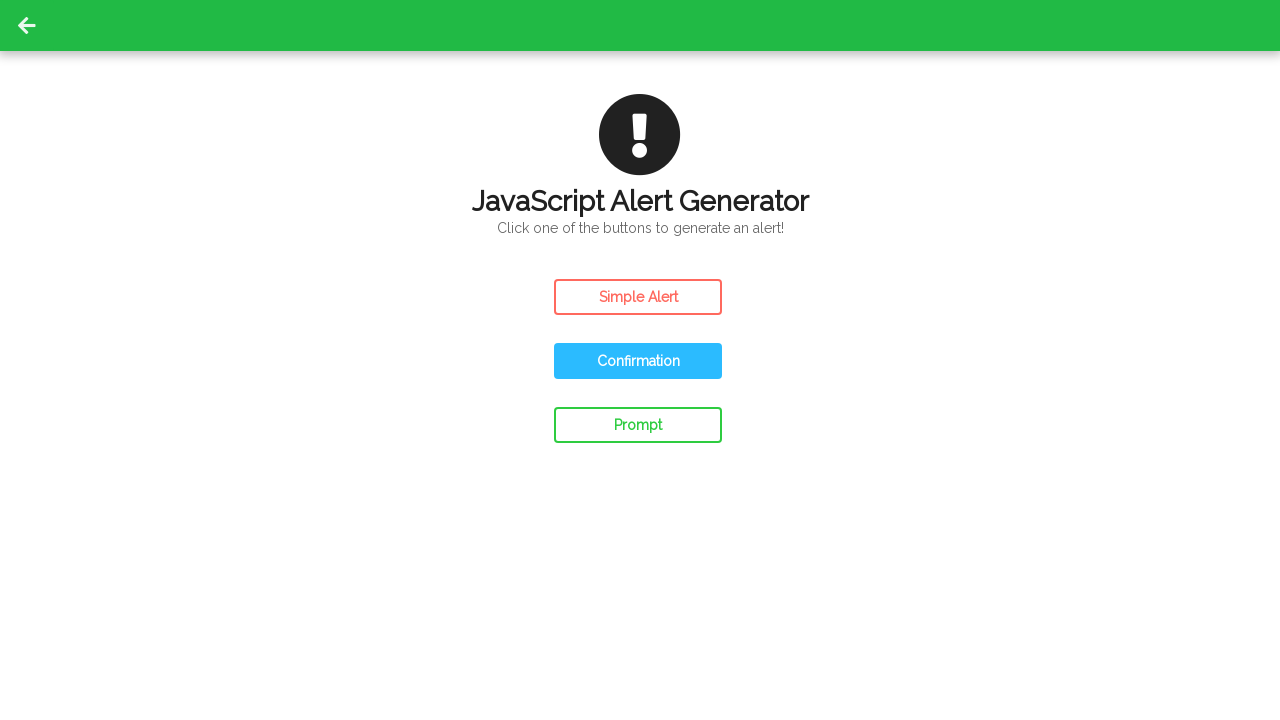

Waited 500ms for dialog interaction to complete
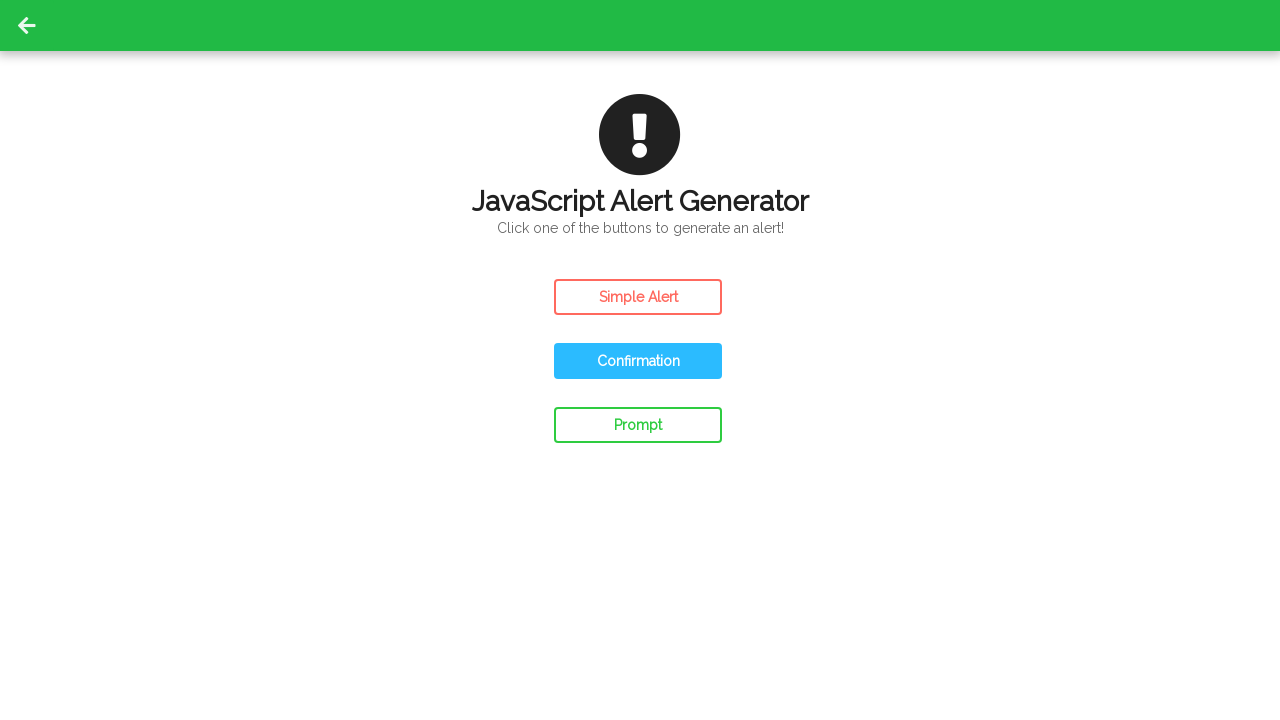

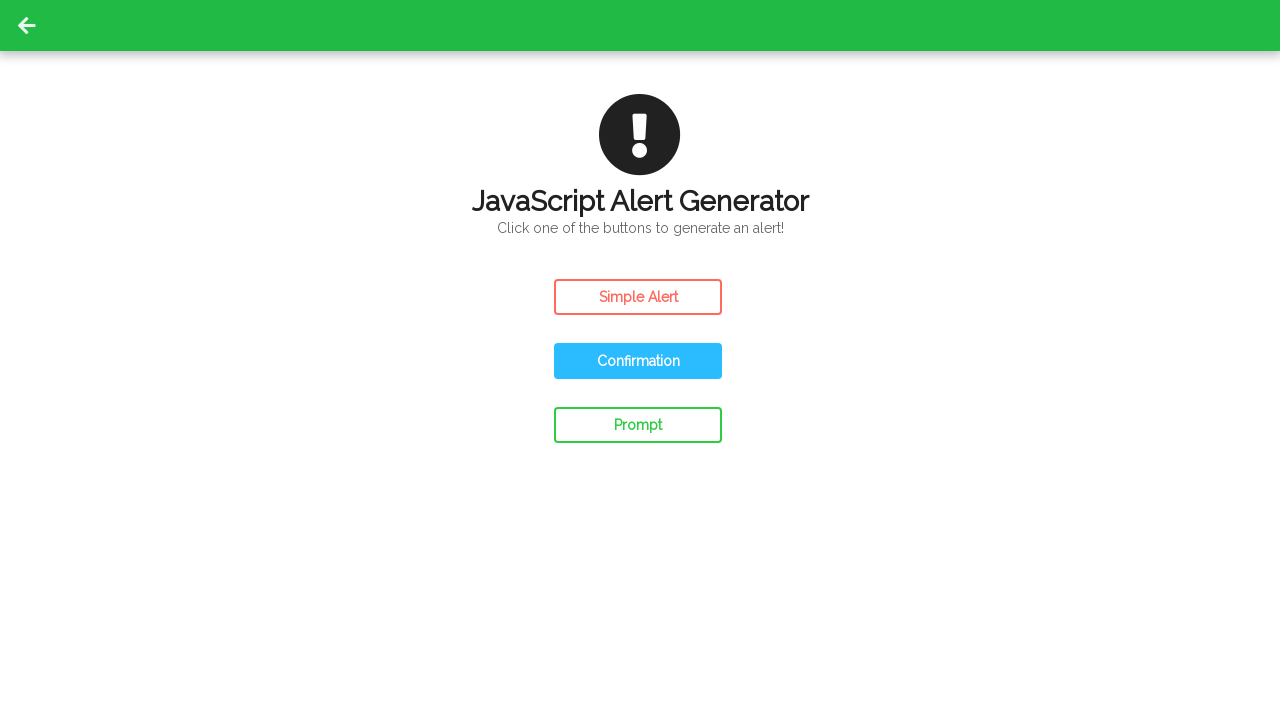